Tests pressing the TAB key on an input field and verifying the key press is detected

Starting URL: https://the-internet.herokuapp.com/key_presses

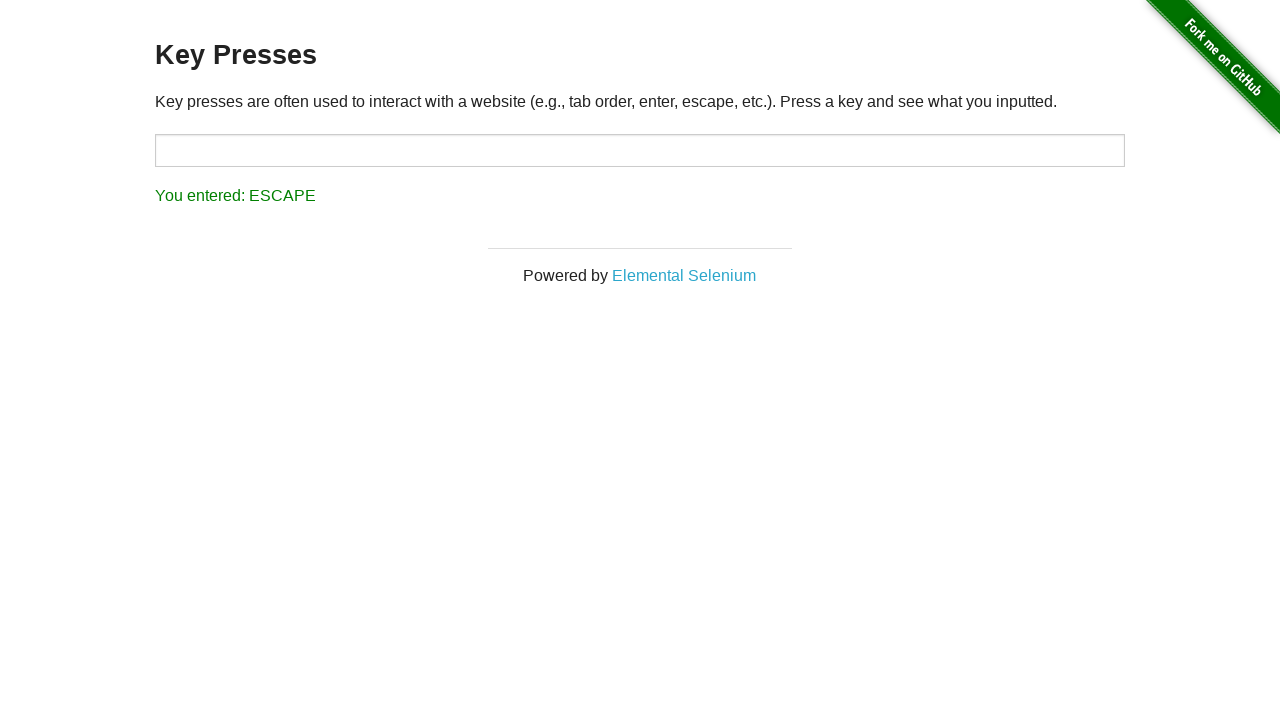

Clicked on the target input field at (640, 150) on input#target
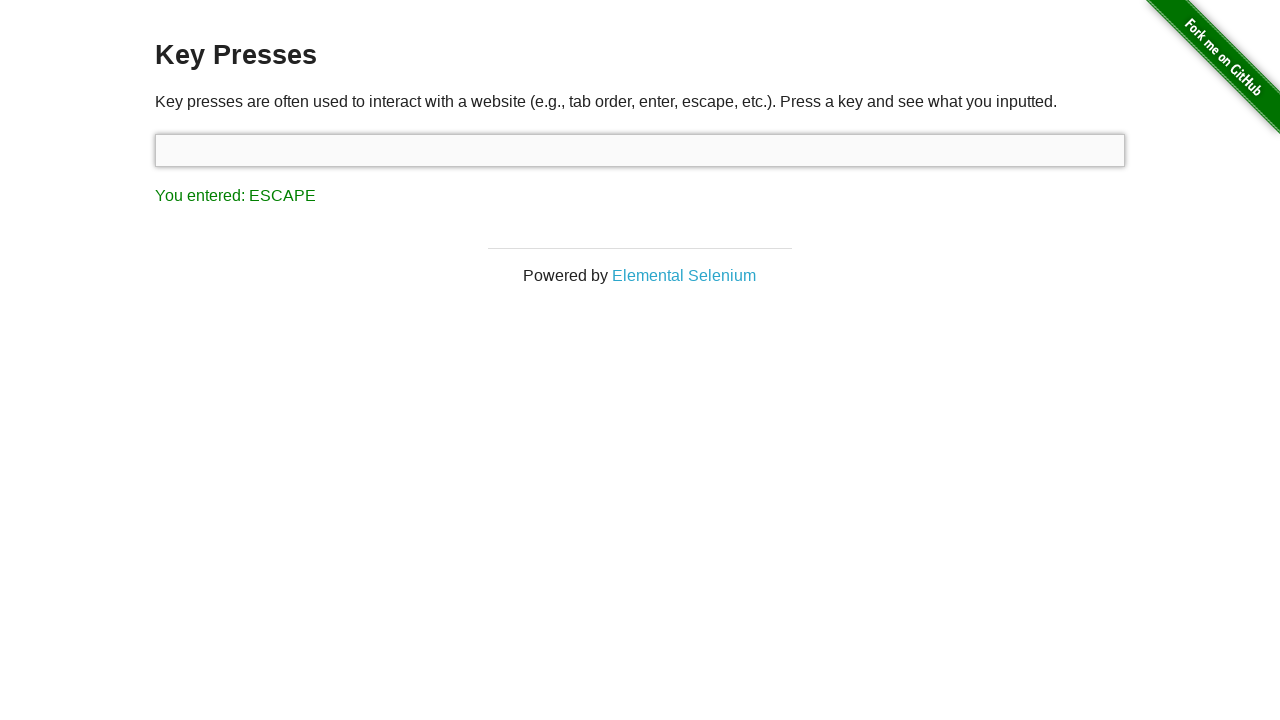

Pressed TAB key on the input field on input#target
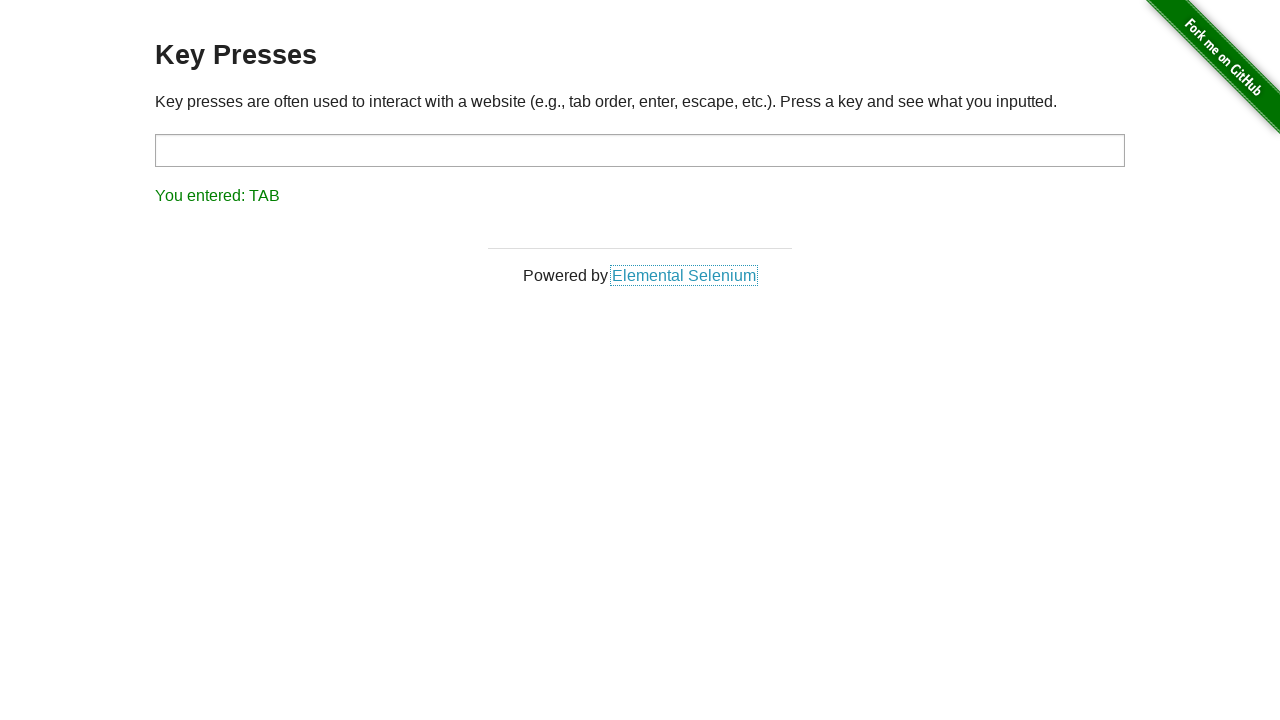

Verified result element appeared showing TAB key press was detected
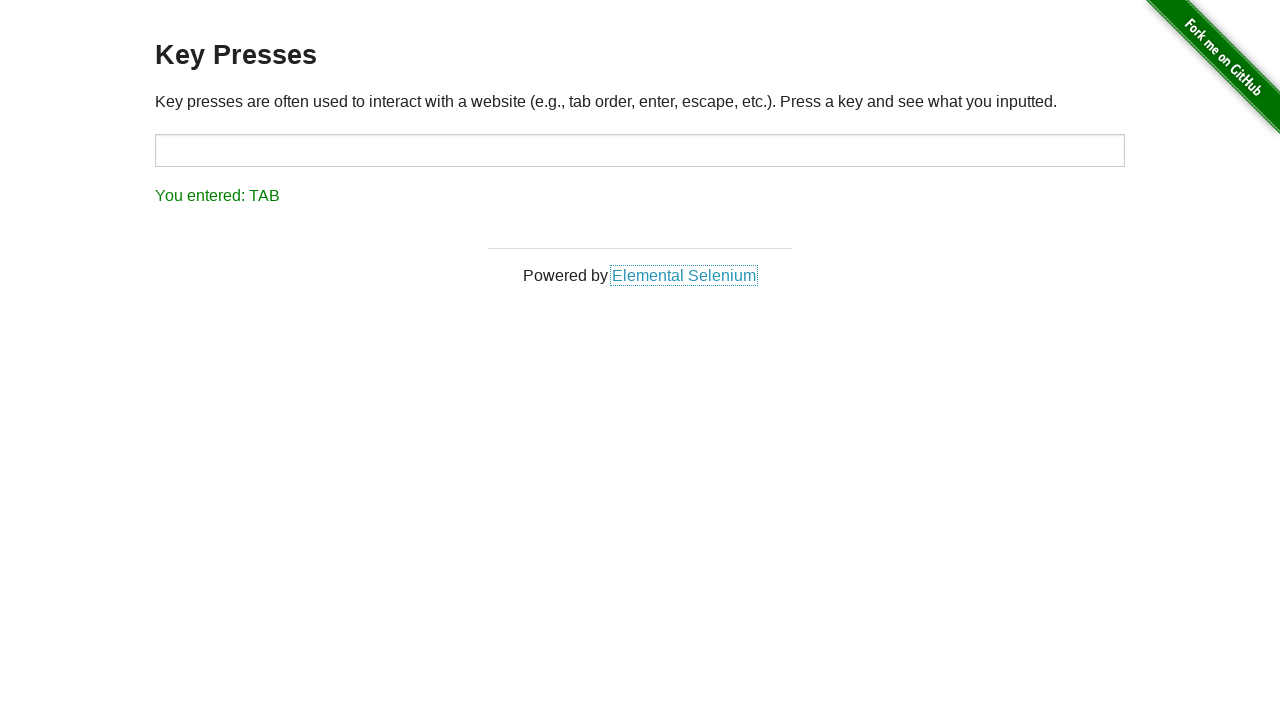

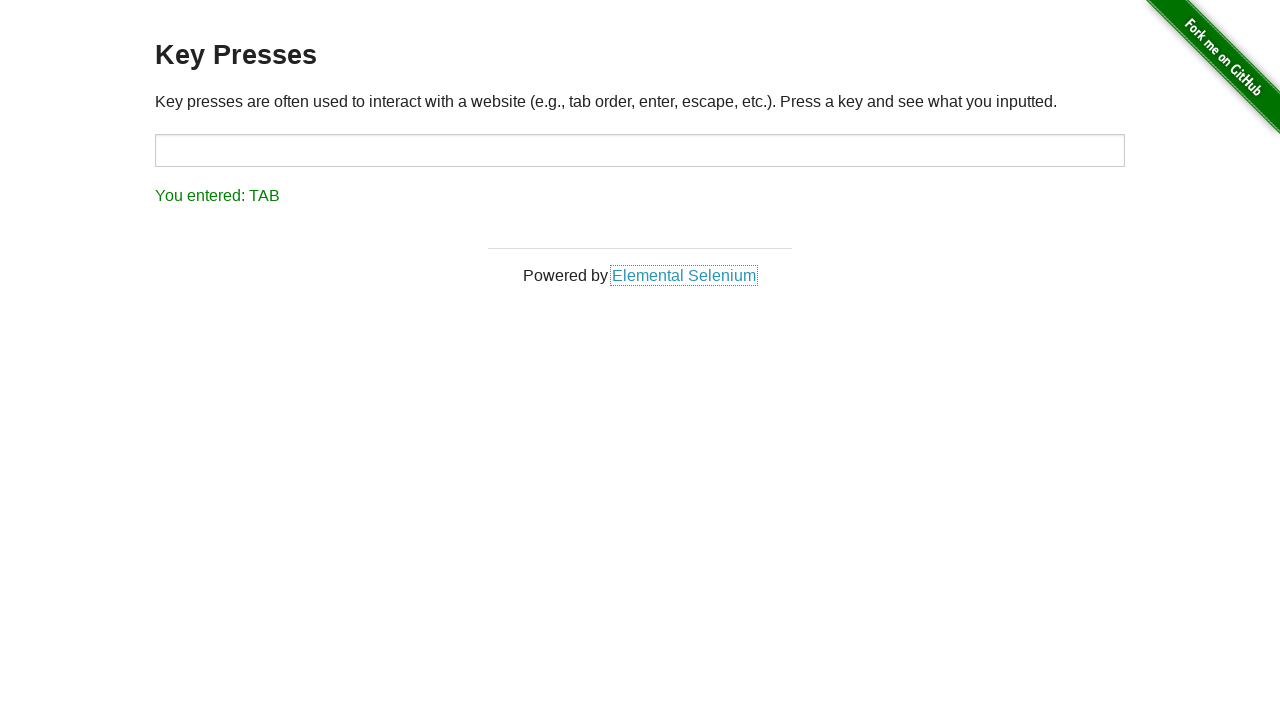